Tests checkbox behavior by clicking a checked checkbox and verifying the state change

Starting URL: http://watir.com/examples/forms_with_input_elements.html

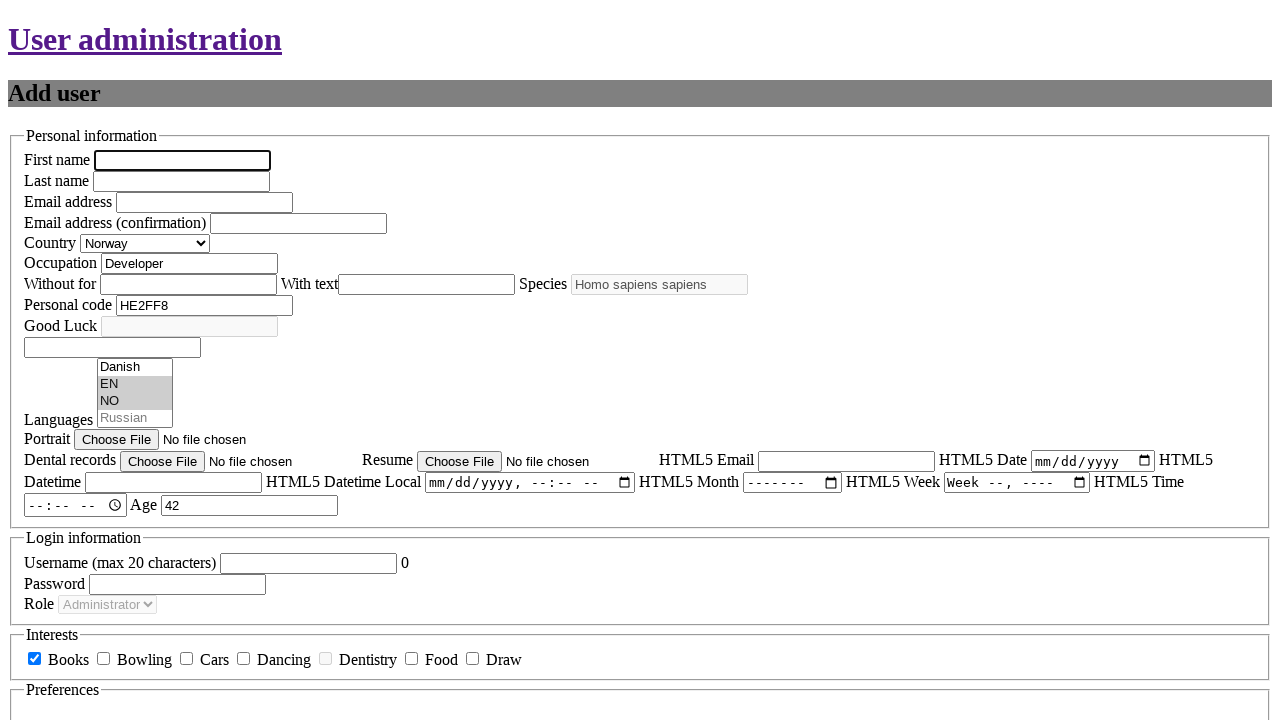

Navigated to forms with input elements page
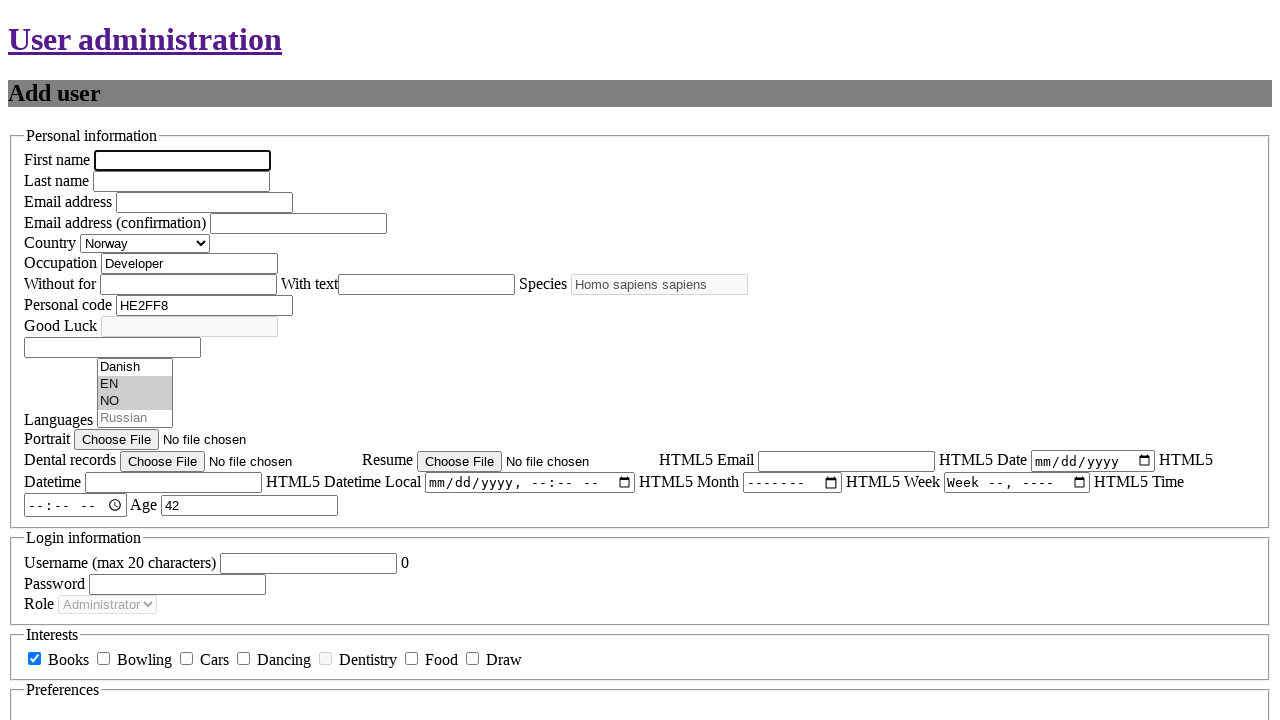

Located checkbox element with ID 'new_user_interests_books'
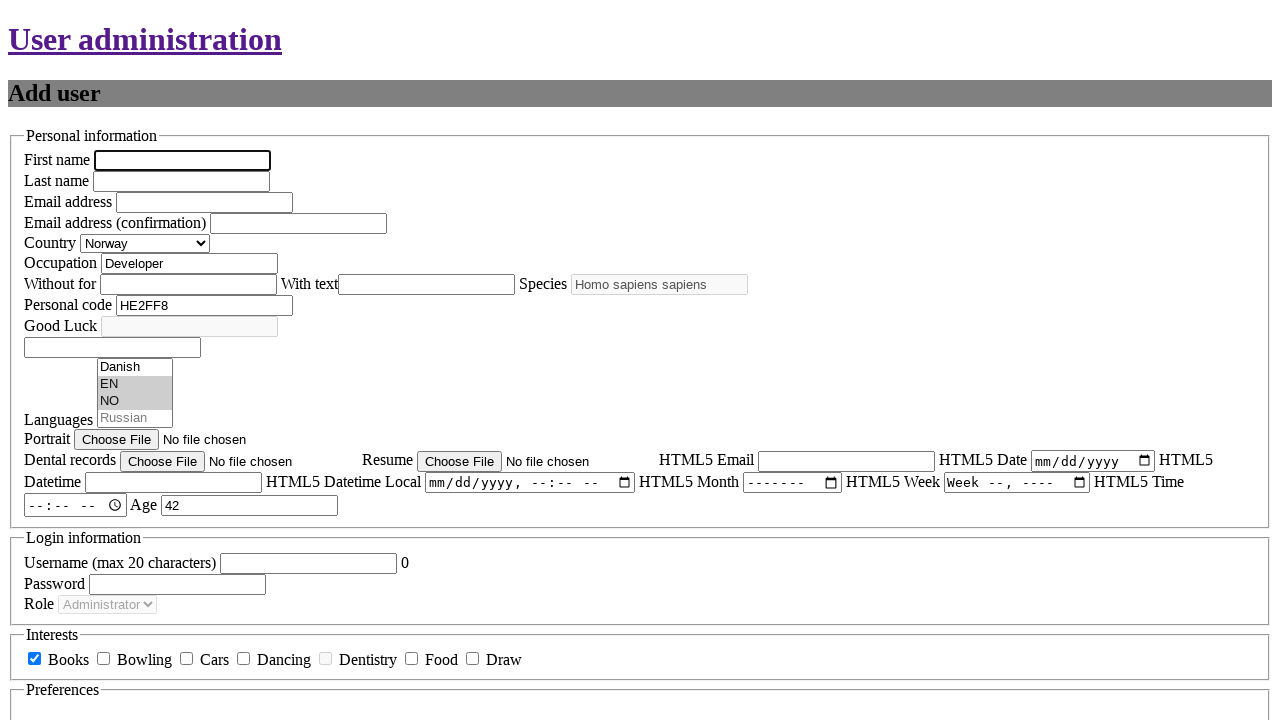

Verified checkbox is initially checked
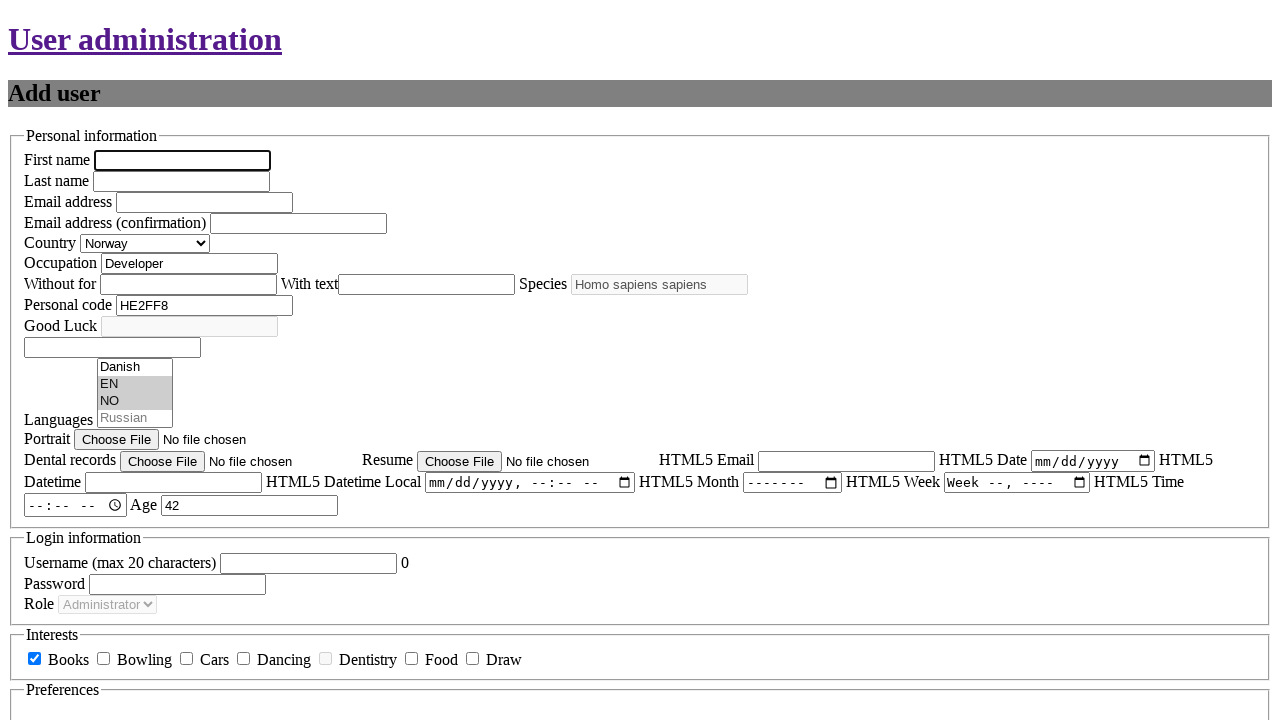

Clicked checkbox to uncheck it at (34, 659) on #new_user_interests_books
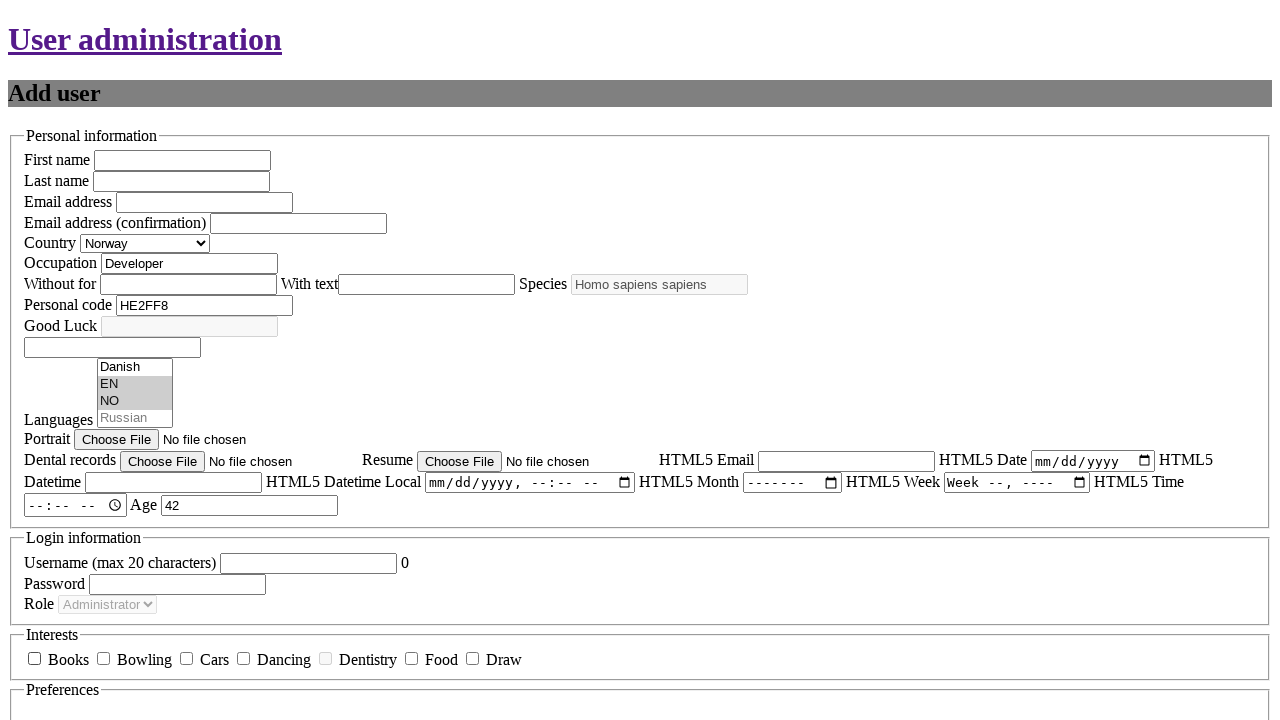

Verified checkbox is now unchecked
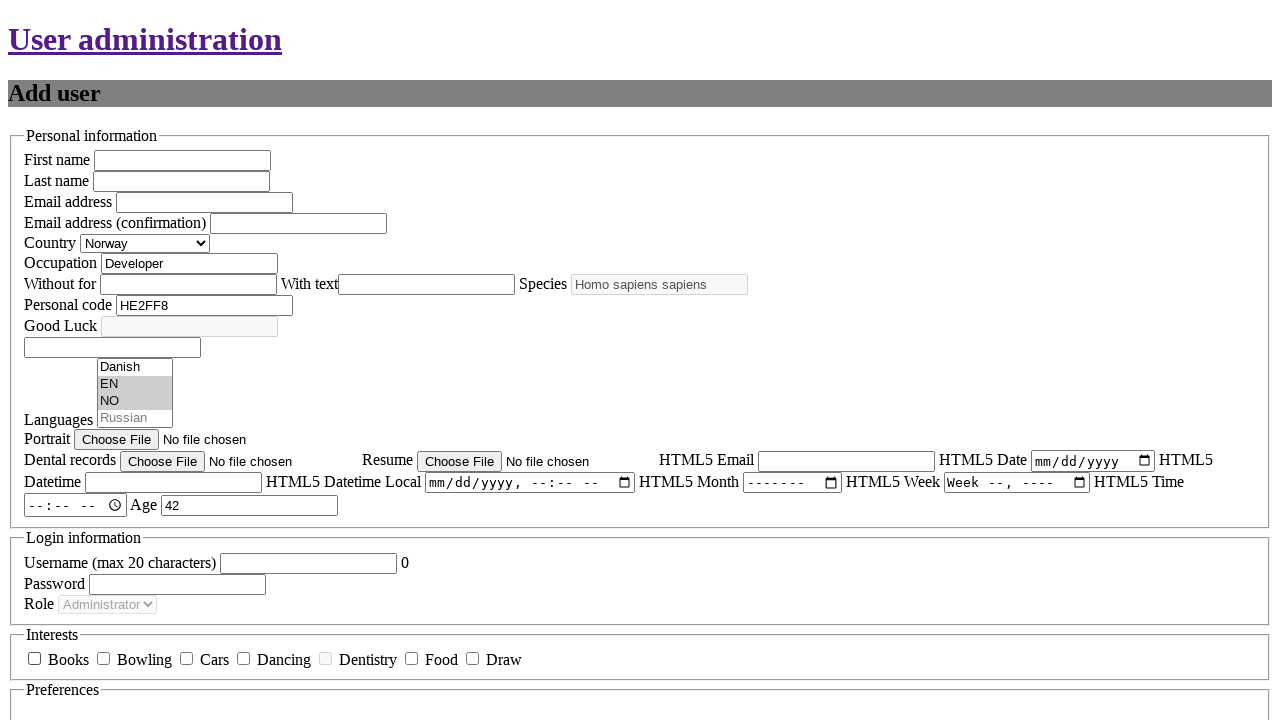

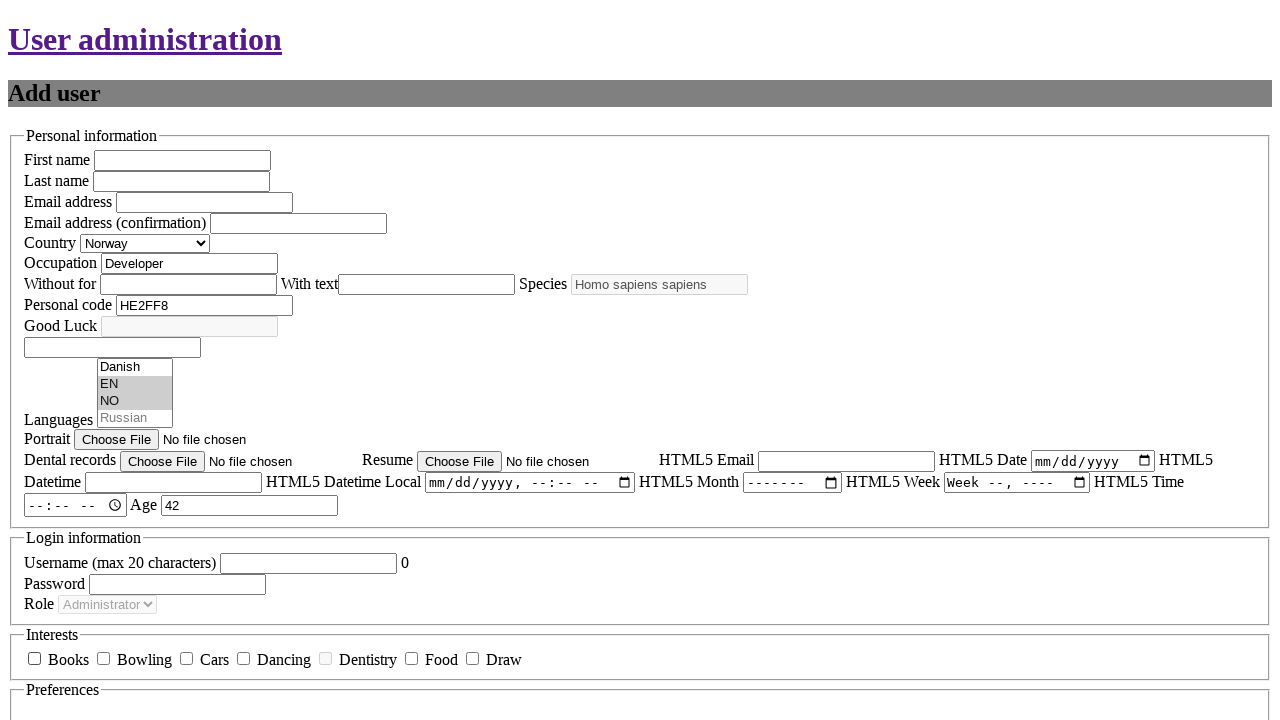